Tests date picker functionality by clearing and entering new dates in two different date input fields

Starting URL: https://demoqa.com/date-picker

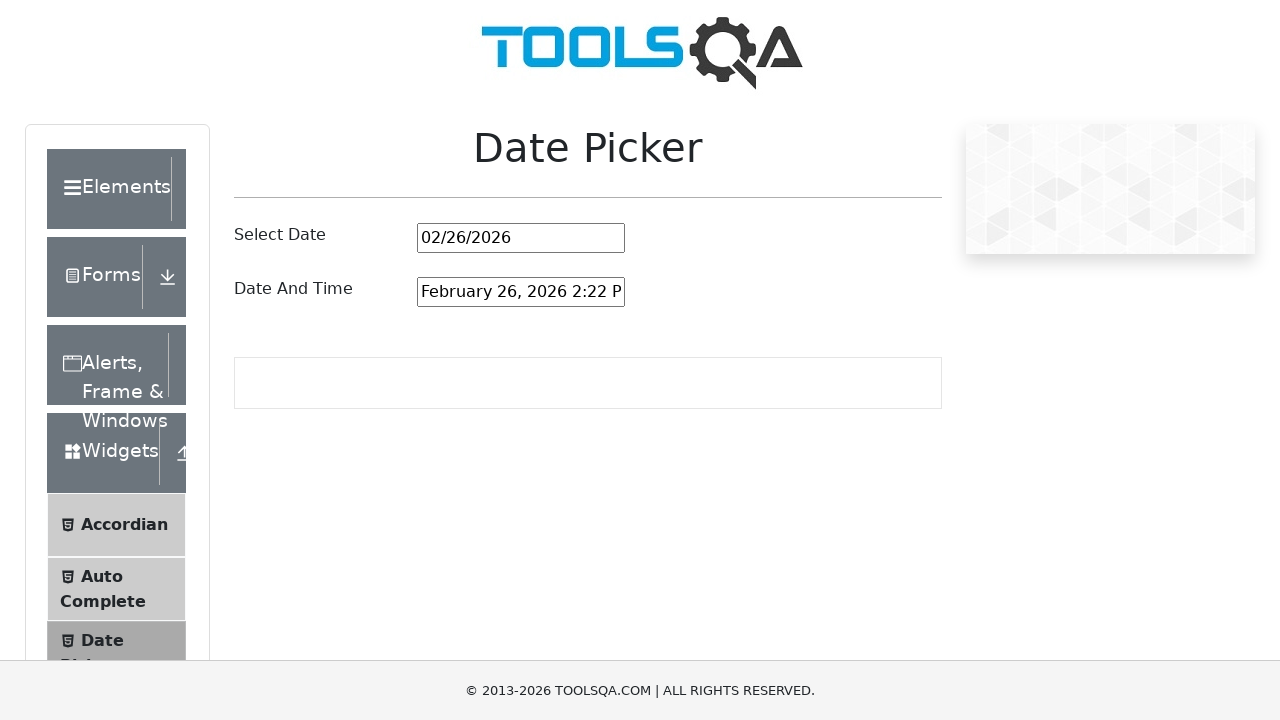

Clicked first date picker input field at (521, 238) on #datePickerMonthYearInput
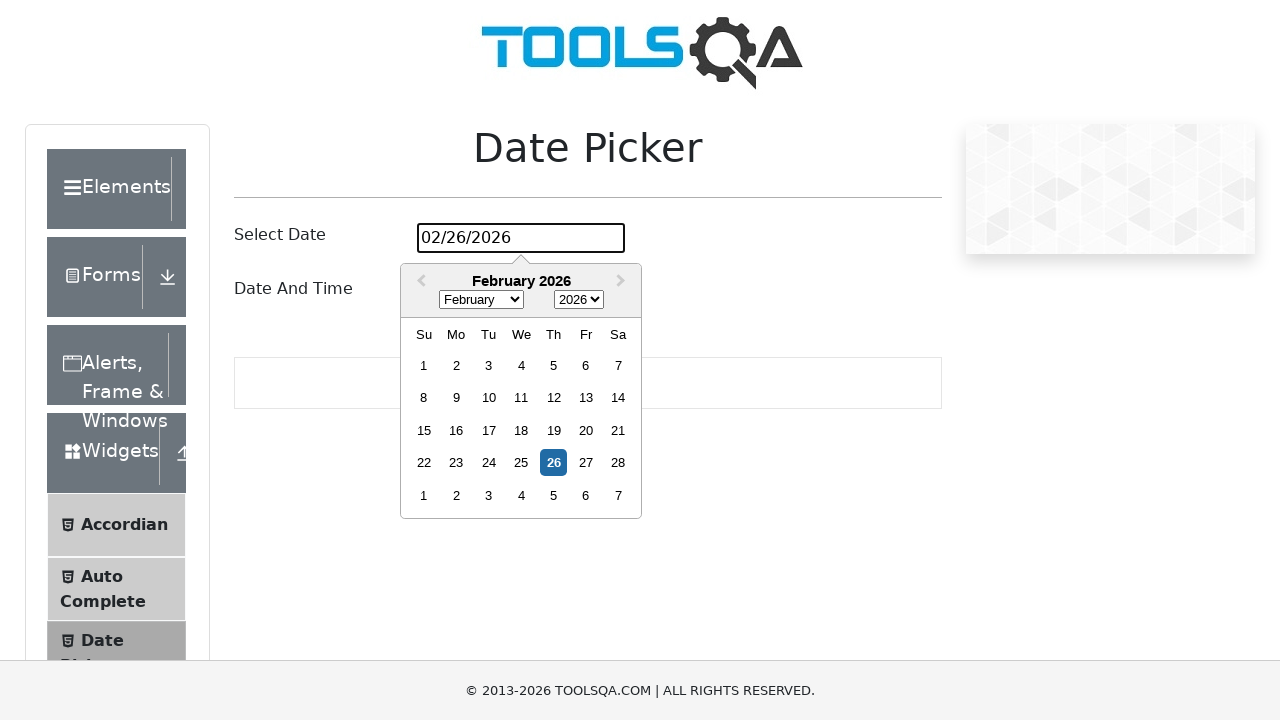

Selected all text in first date picker
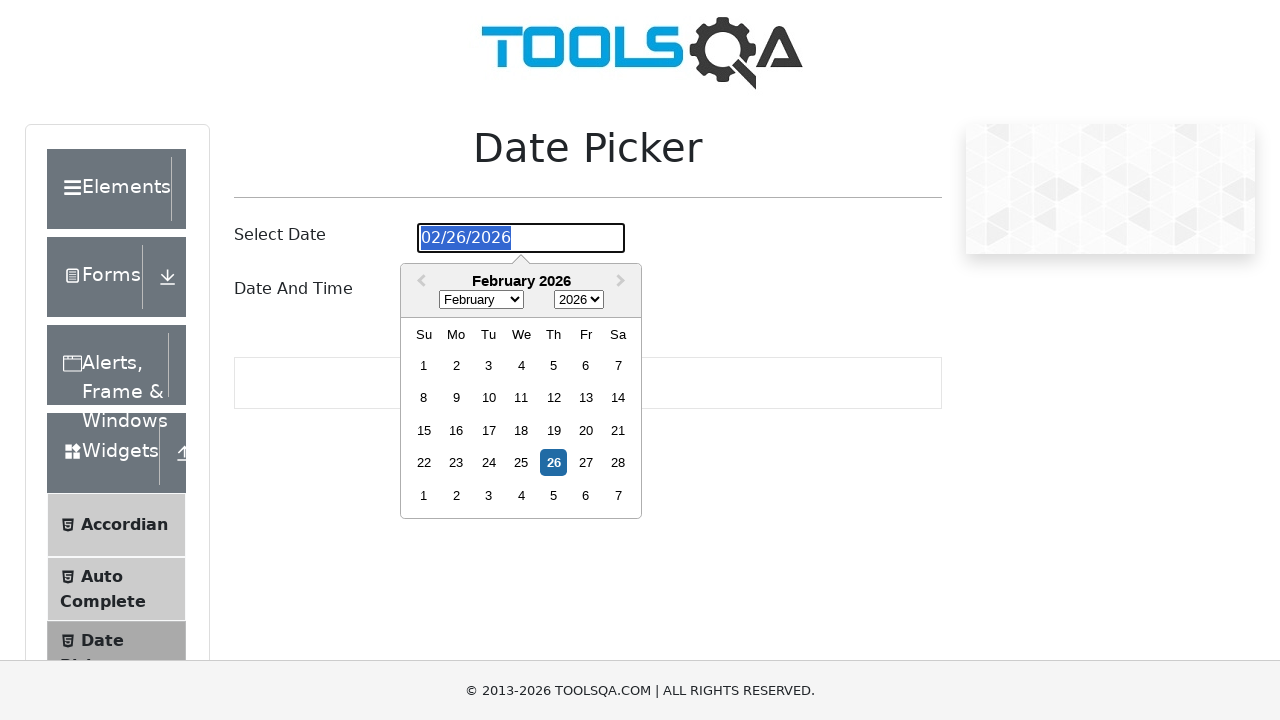

Deleted text from first date picker
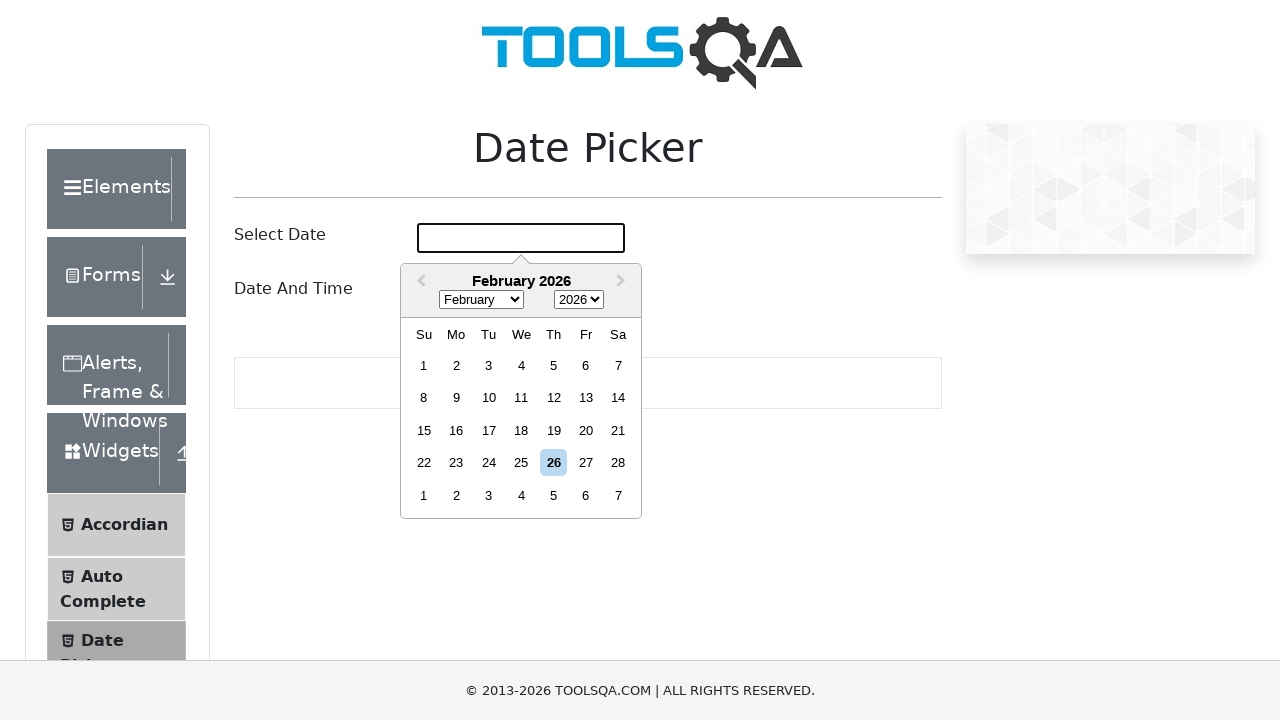

Filled first date picker with '04/29/2050' on #datePickerMonthYearInput
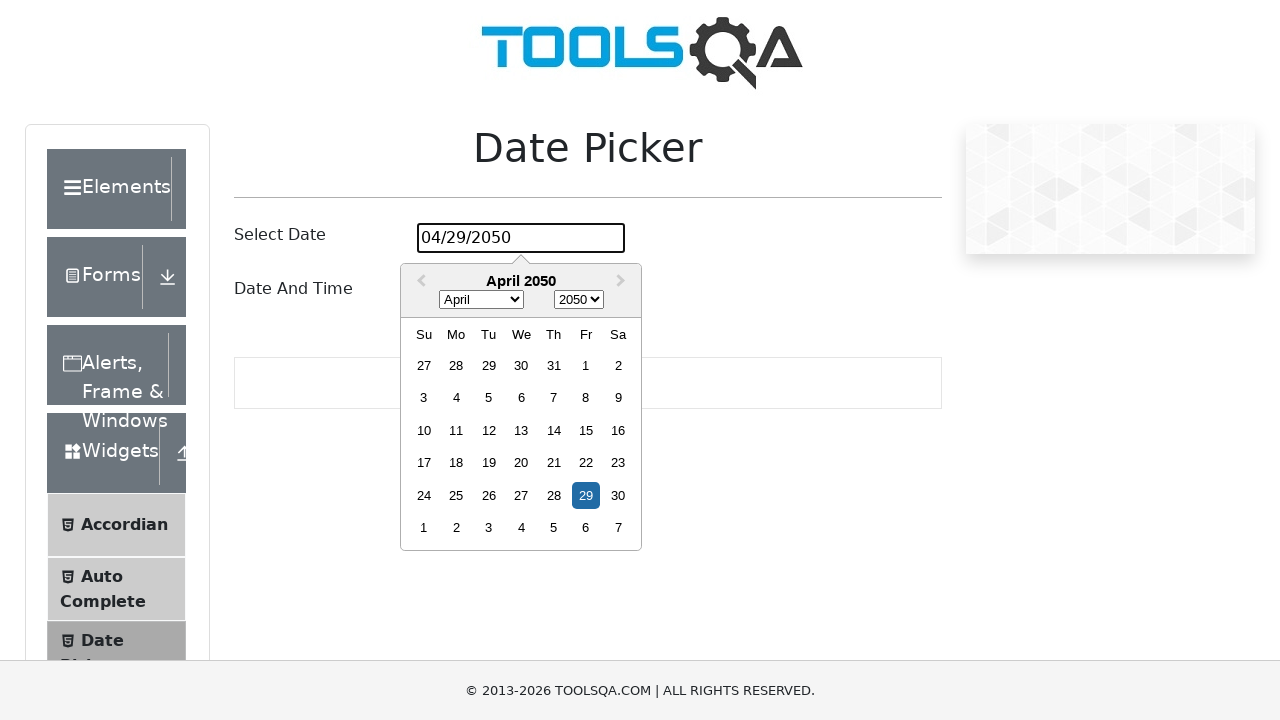

Pressed Enter to confirm first date picker
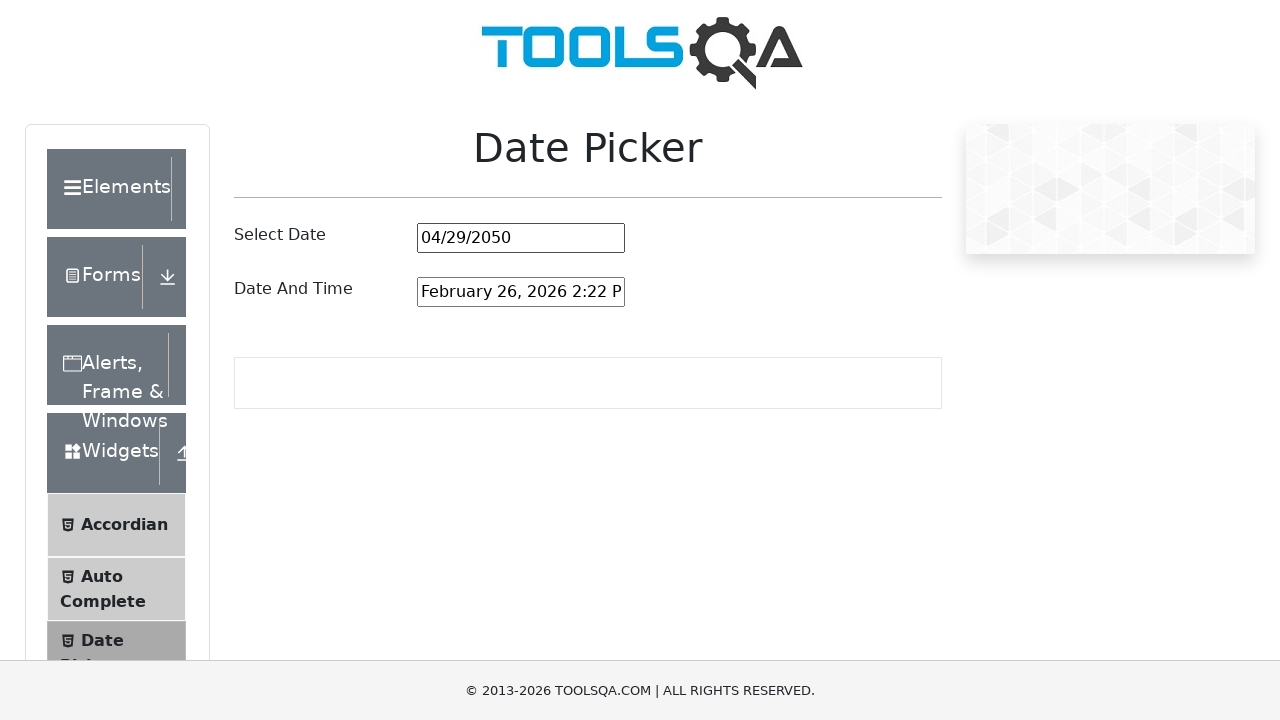

Clicked second date and time picker input field at (521, 292) on #dateAndTimePickerInput
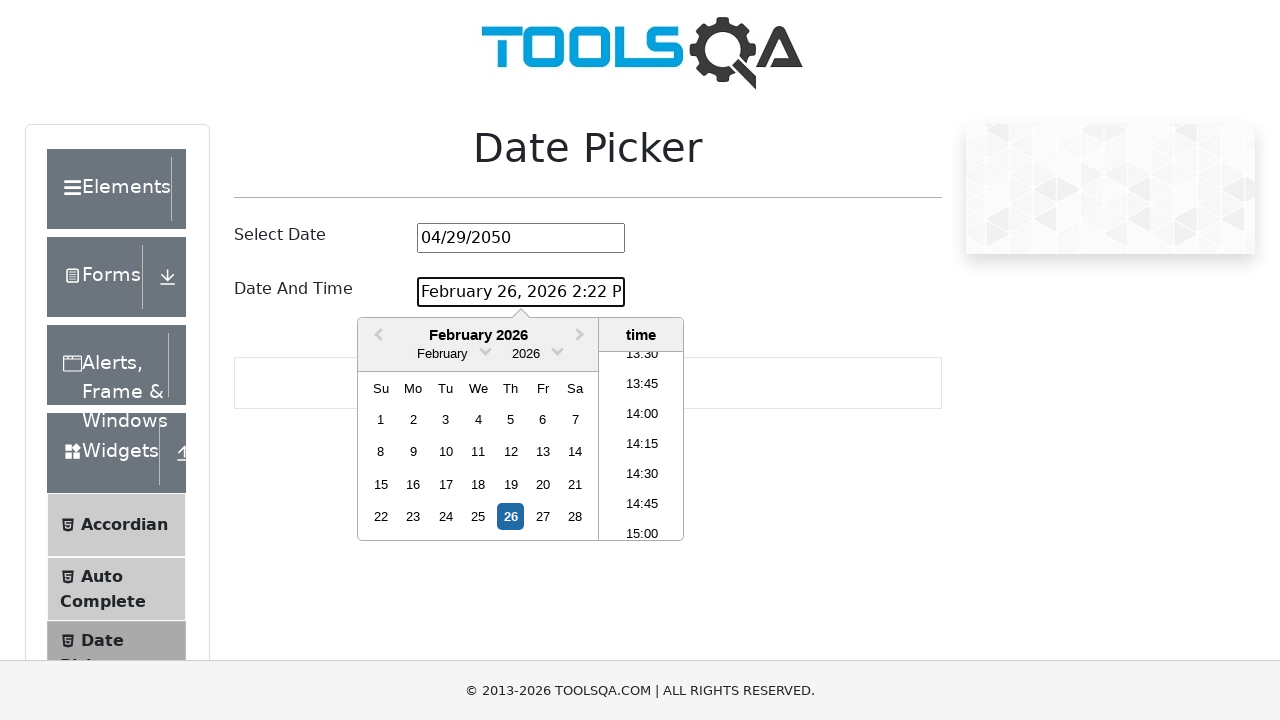

Selected all text in second date and time picker
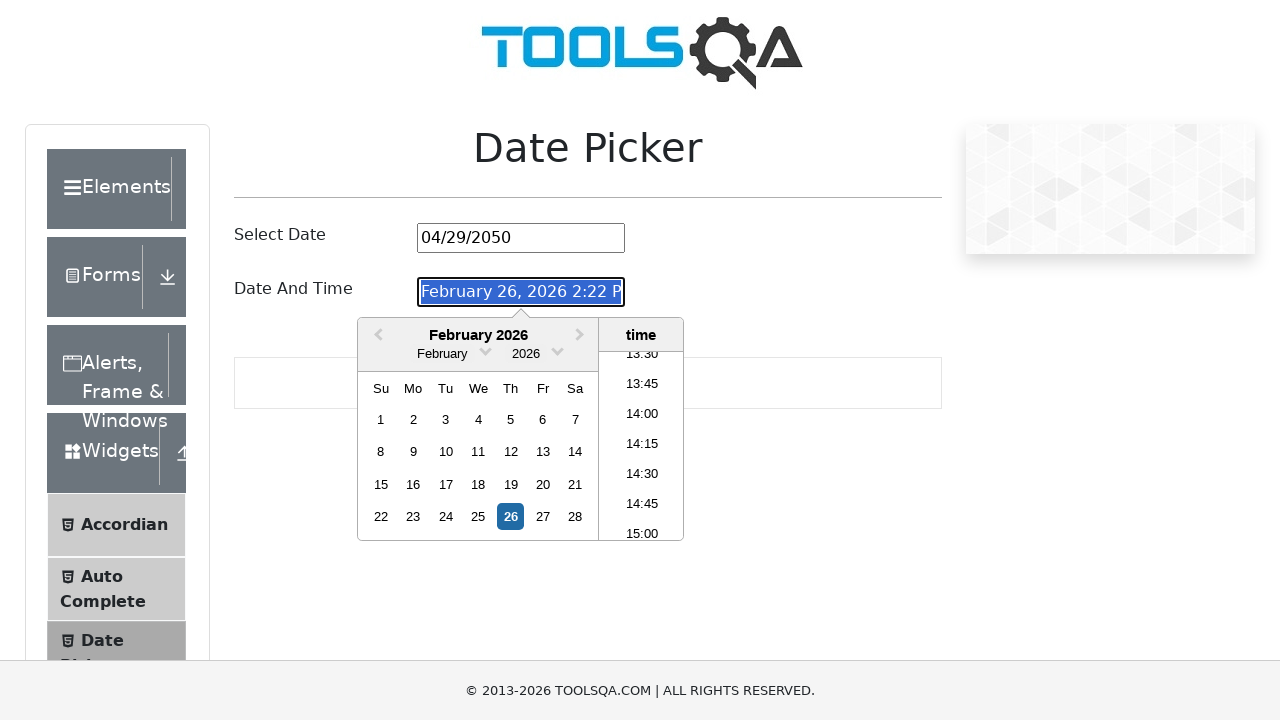

Deleted text from second date and time picker
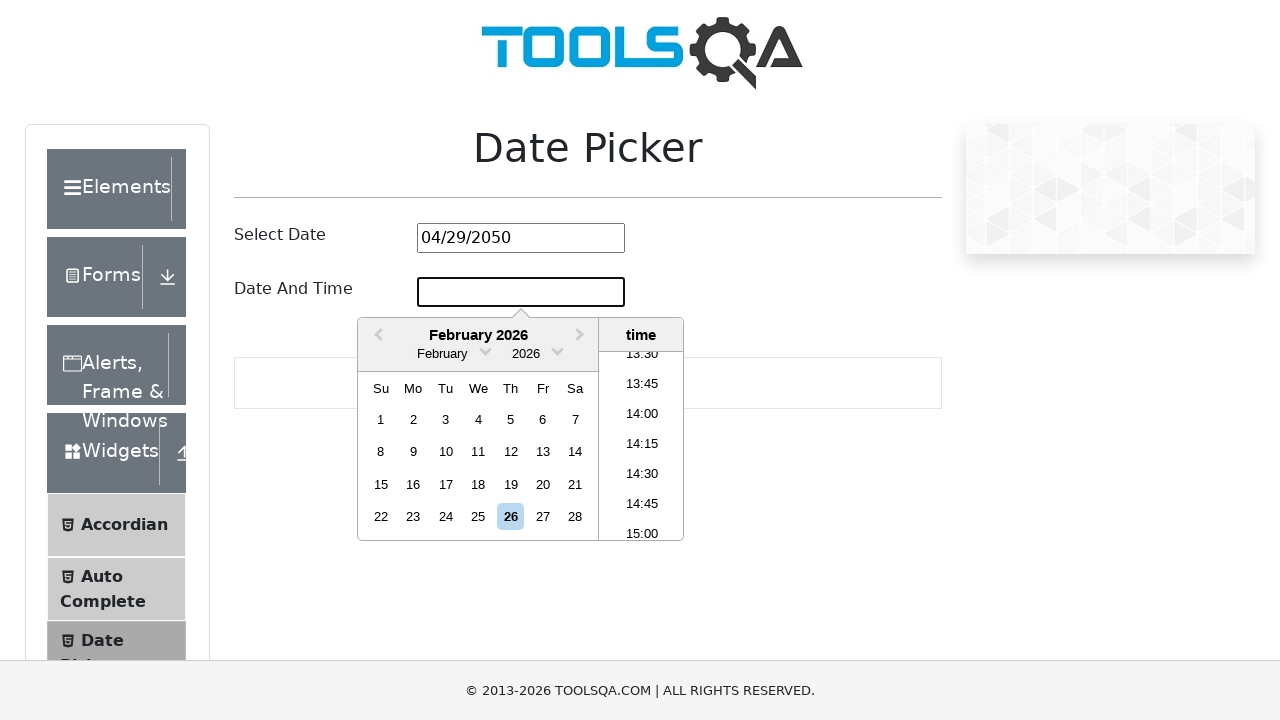

Filled second date and time picker with 'November 19, 2000 18:45 AM' on #dateAndTimePickerInput
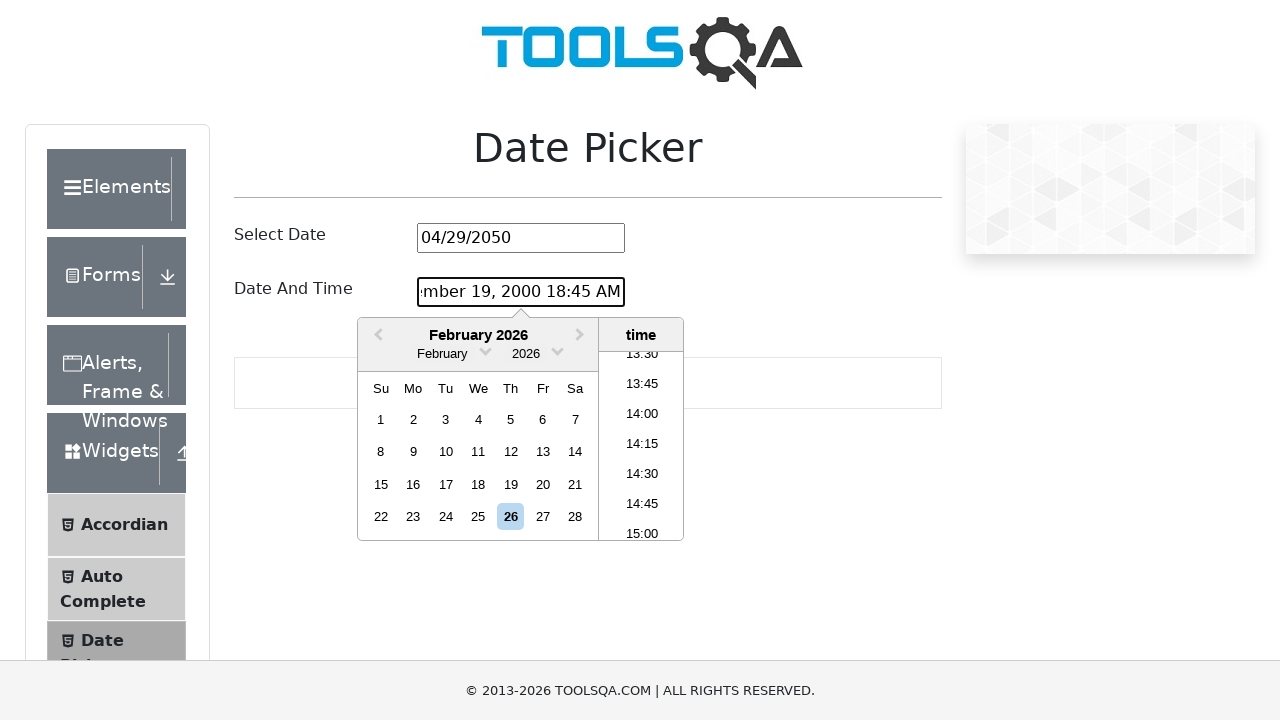

Pressed Enter to confirm second date and time picker
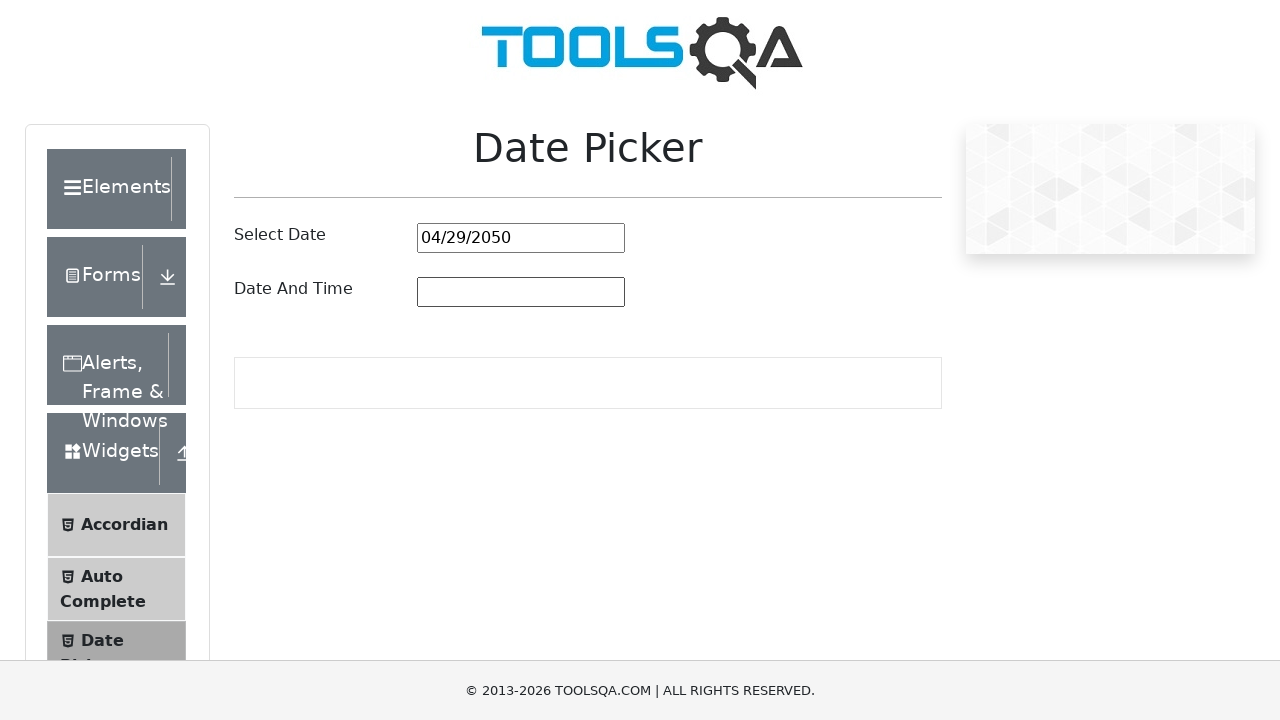

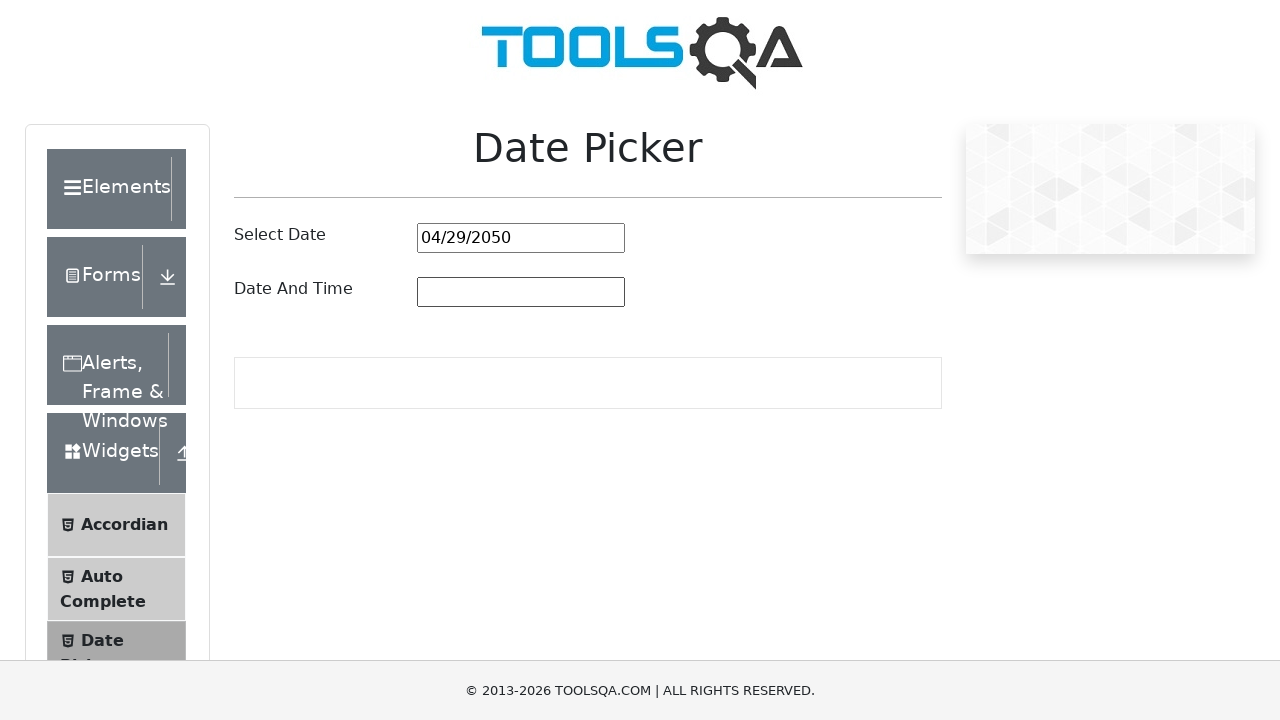